Tests mouse hover functionality by navigating to a mouse hover practice page, hovering over a menu item to reveal a submenu, clicking on a submenu option, and accepting the resulting alert dialog.

Starting URL: https://manojkumar4636.github.io/Selenium_Practice_Hub/home.html

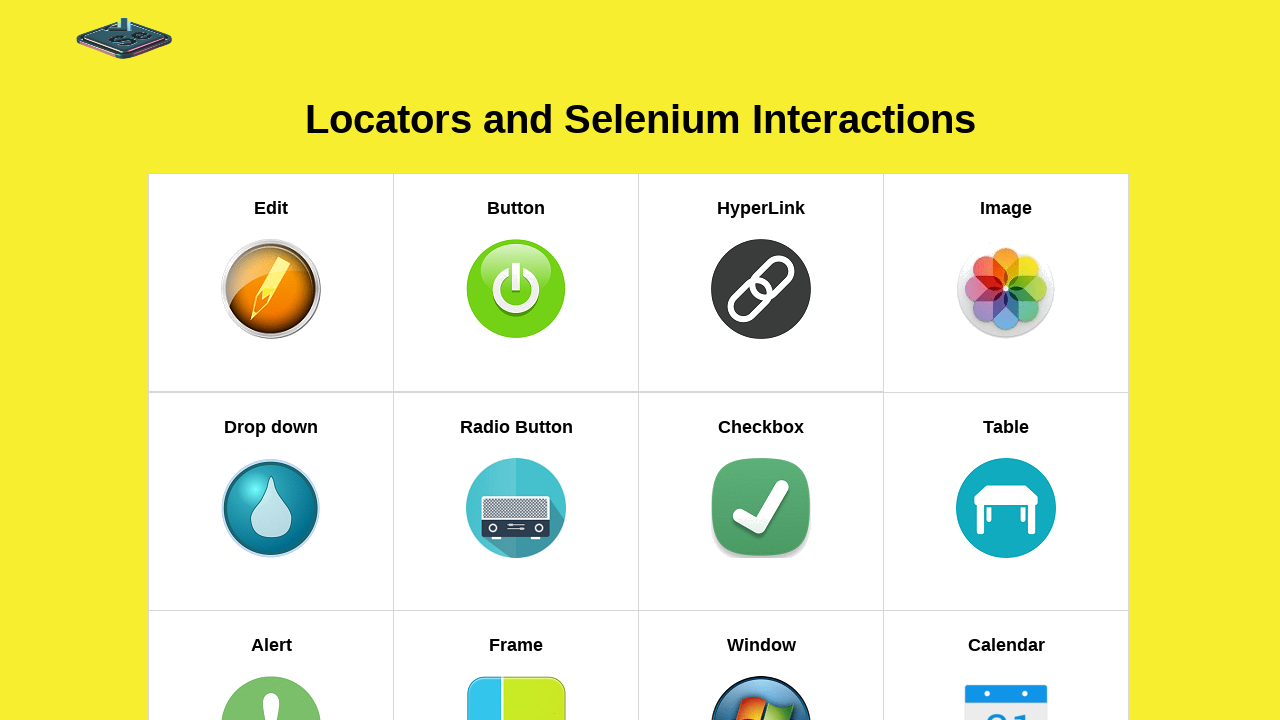

Clicked on the Mouse Hover section link at (271, 566) on xpath=//h5[text()='Mouse Hover']//parent::a
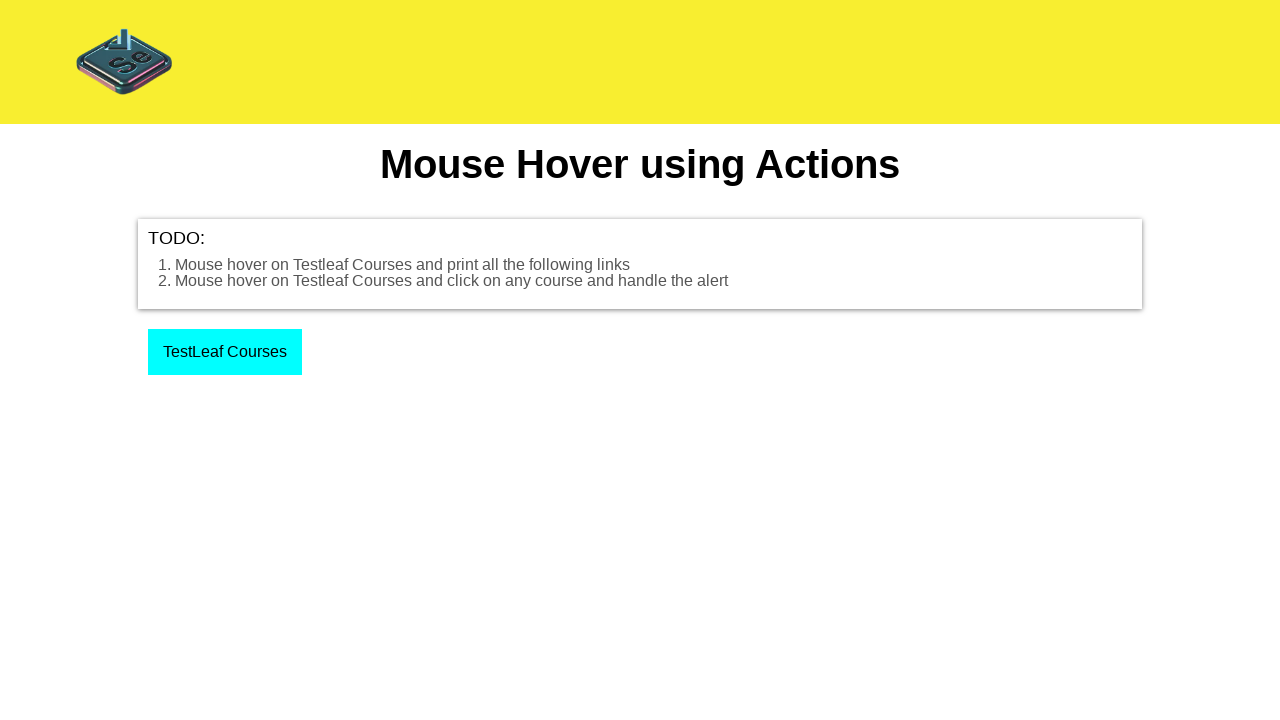

Hovered over TestLeaf Courses menu item to reveal dropdown at (225, 352) on a:has-text('TestLeaf Courses')
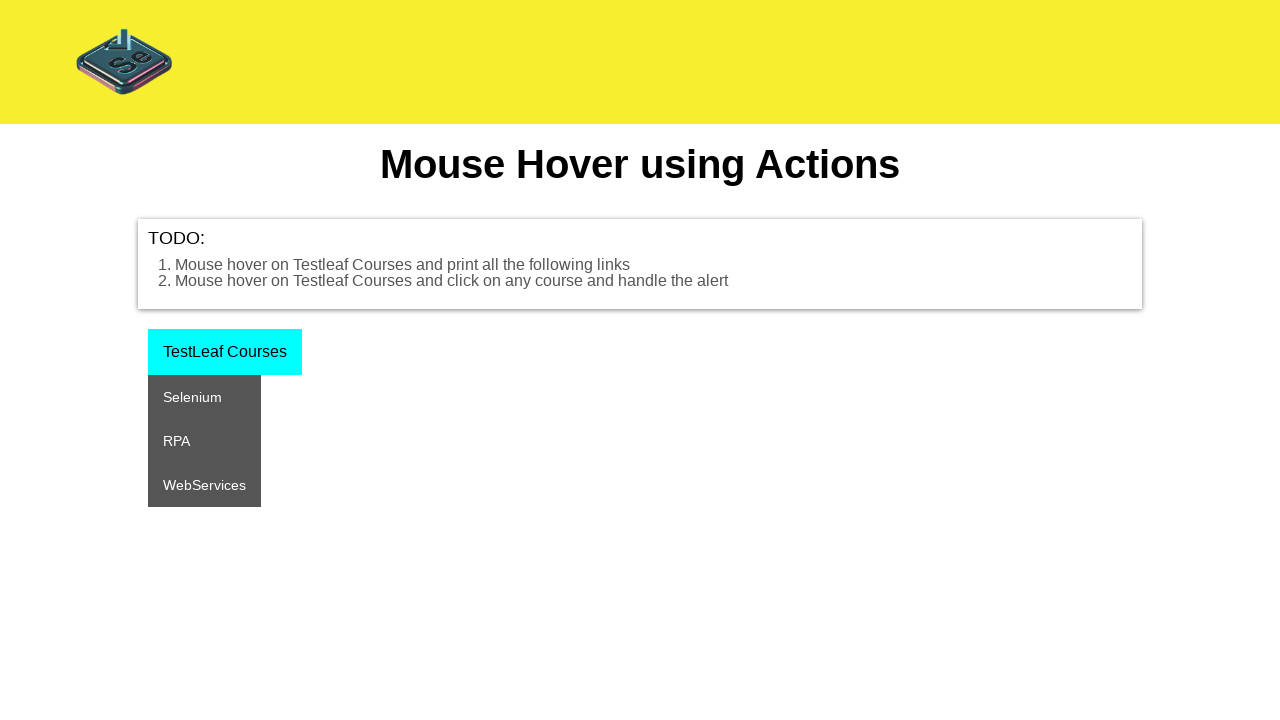

Clicked on Selenium option in the dropdown menu at (204, 397) on xpath=//a[@class='listener' and text()='Selenium']
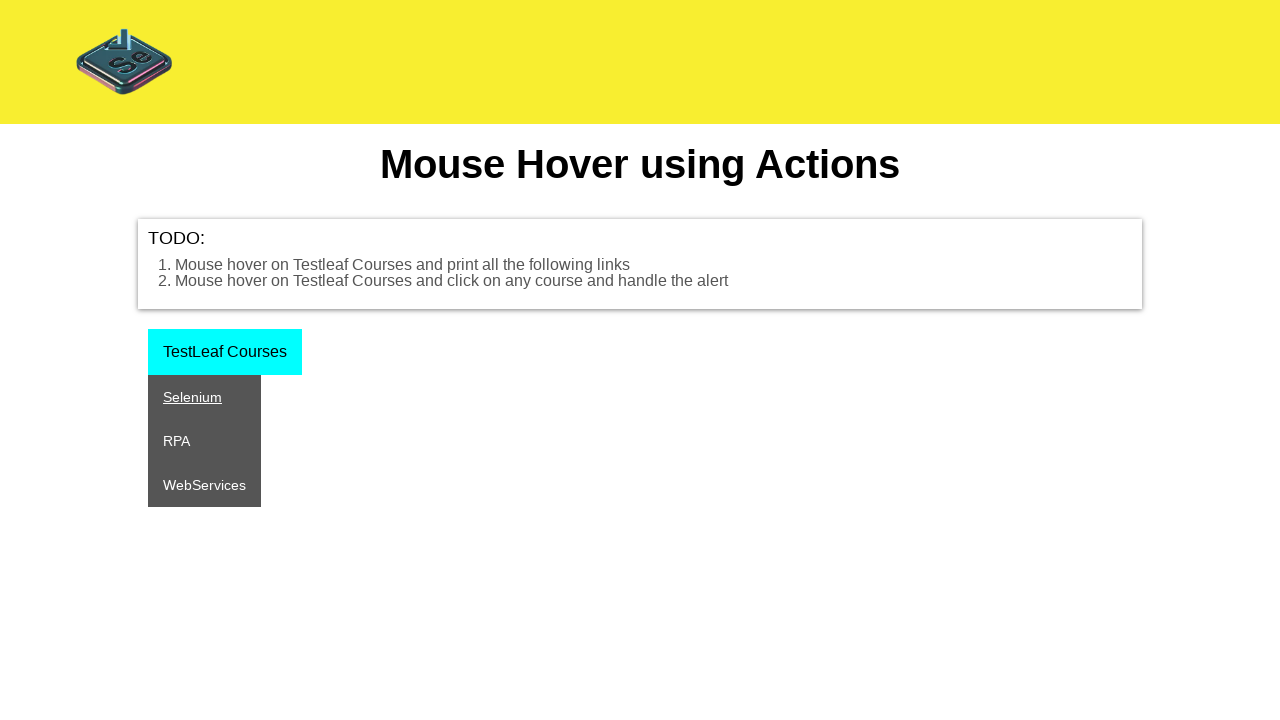

Set up dialog handler to accept alerts
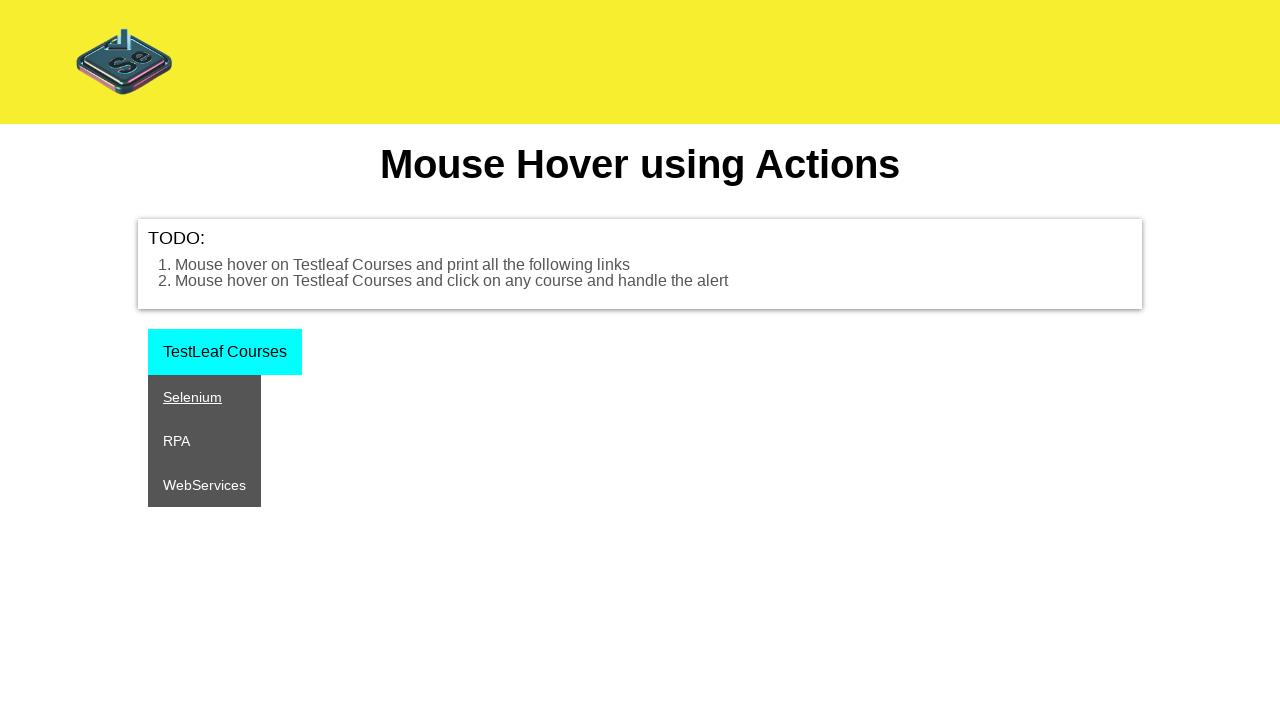

Waited 1000ms for alert to be processed
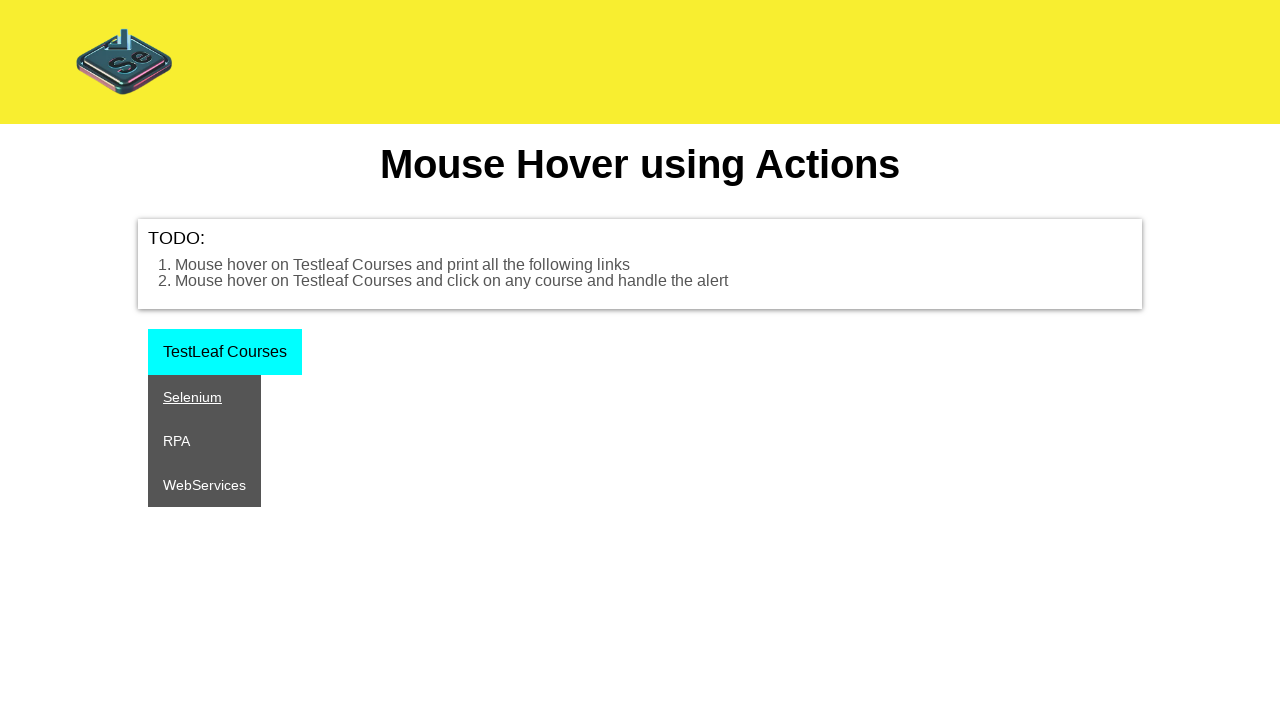

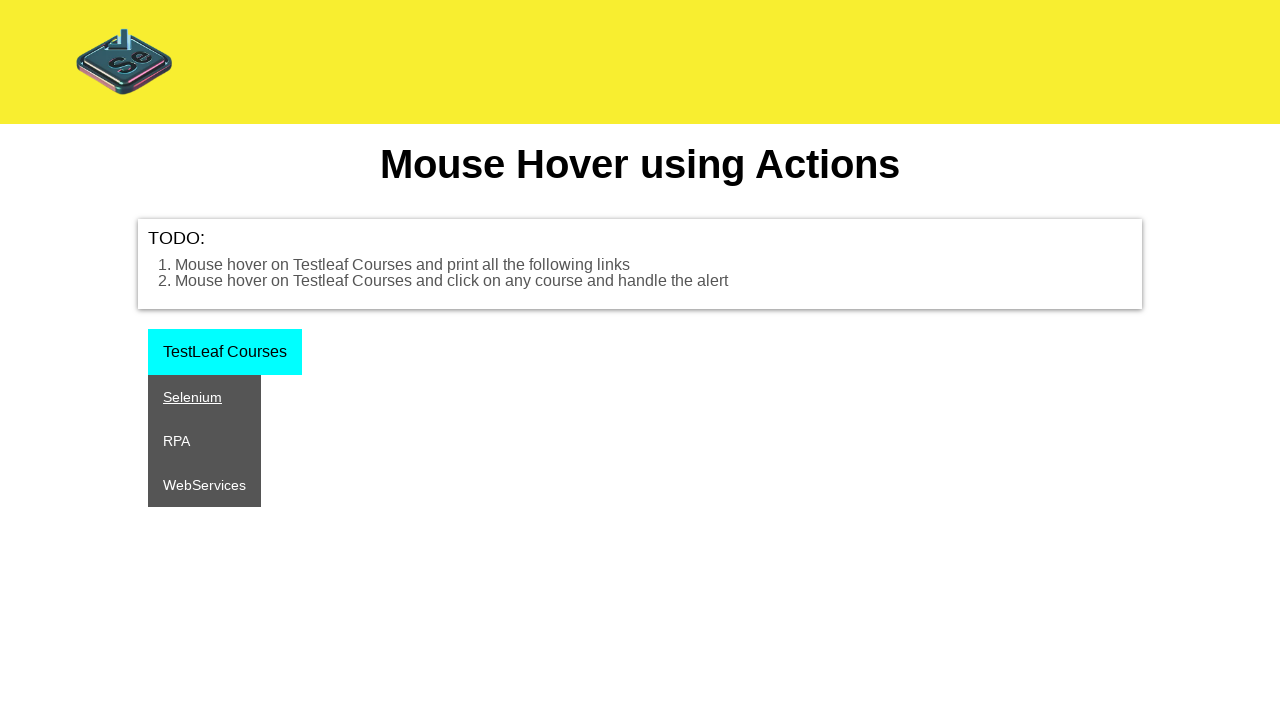